Tests keyboard shortcut functionality by pressing Control+A on a specific element on the Playwright documentation page.

Starting URL: https://playwright.dev/docs/input

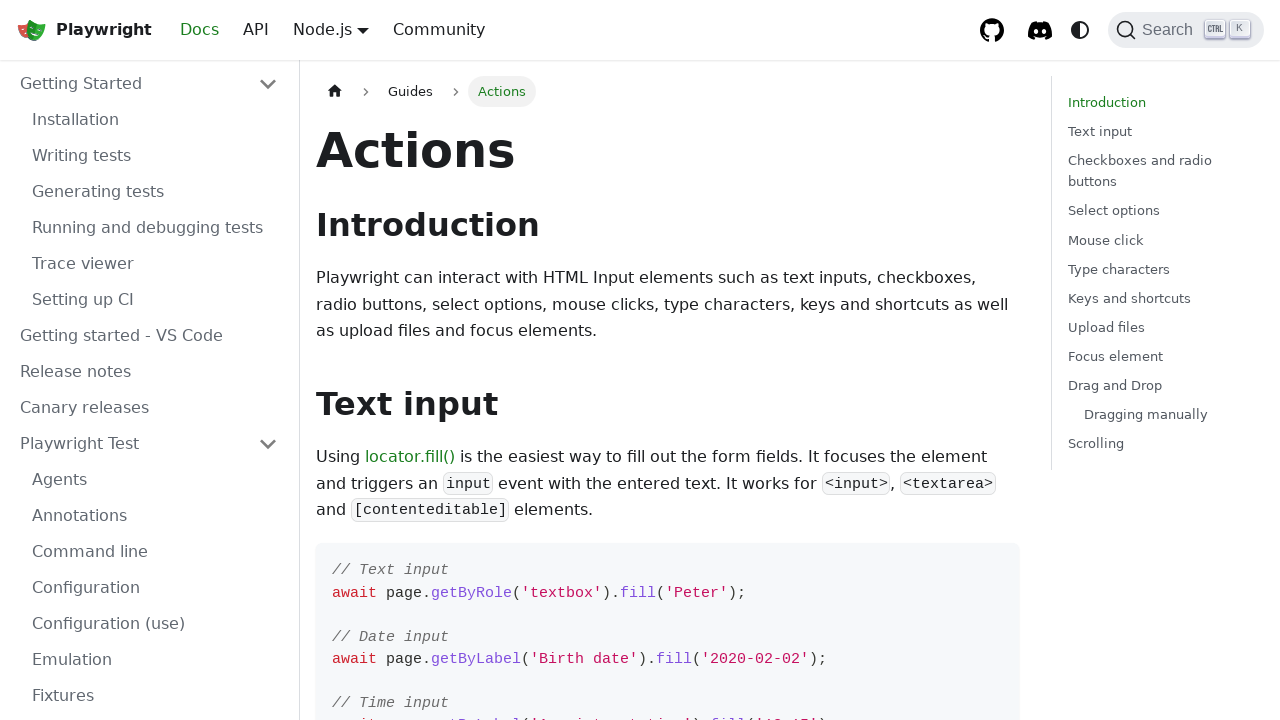

Navigated to Playwright documentation input page
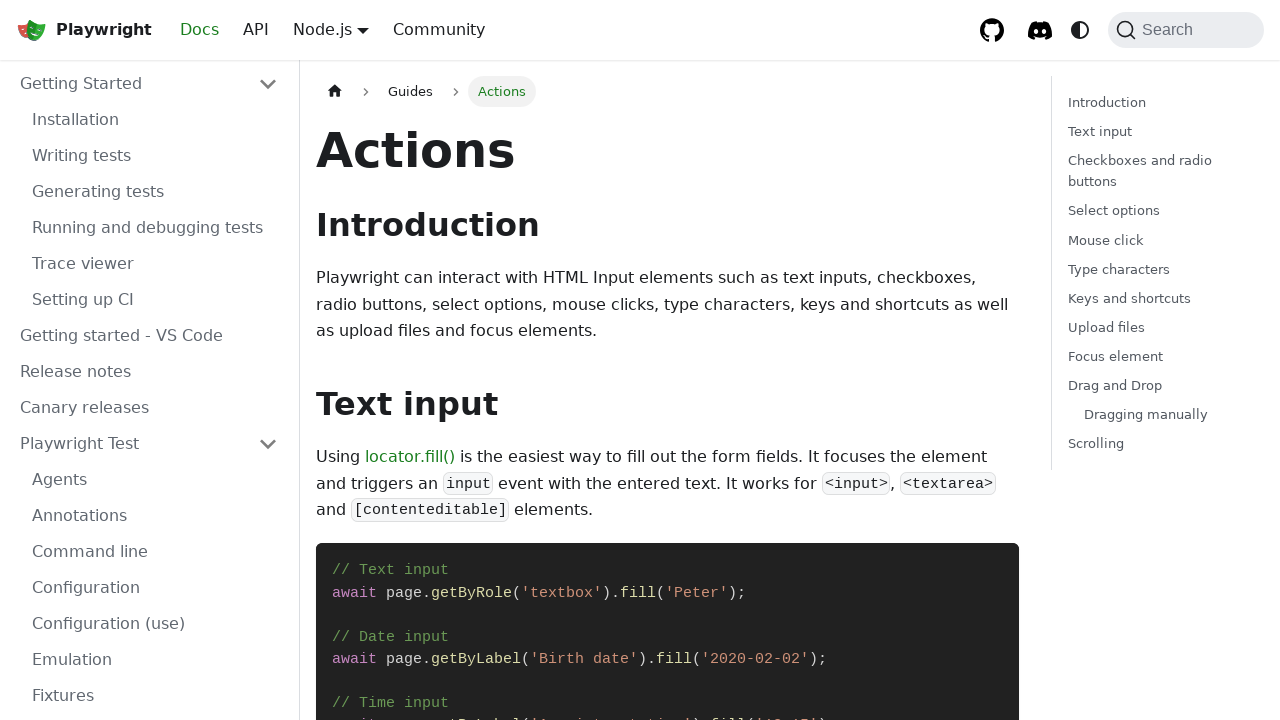

Pressed Control+A keyboard shortcut on the target element on #keys-and-shortcuts
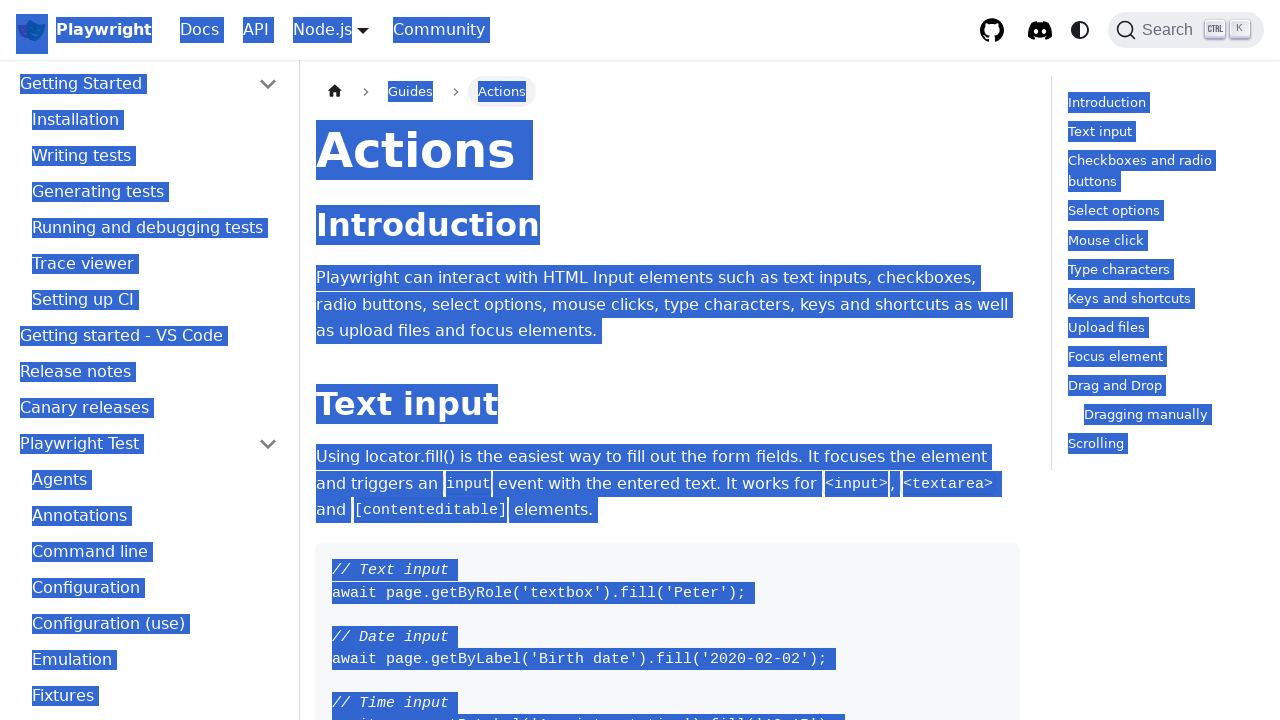

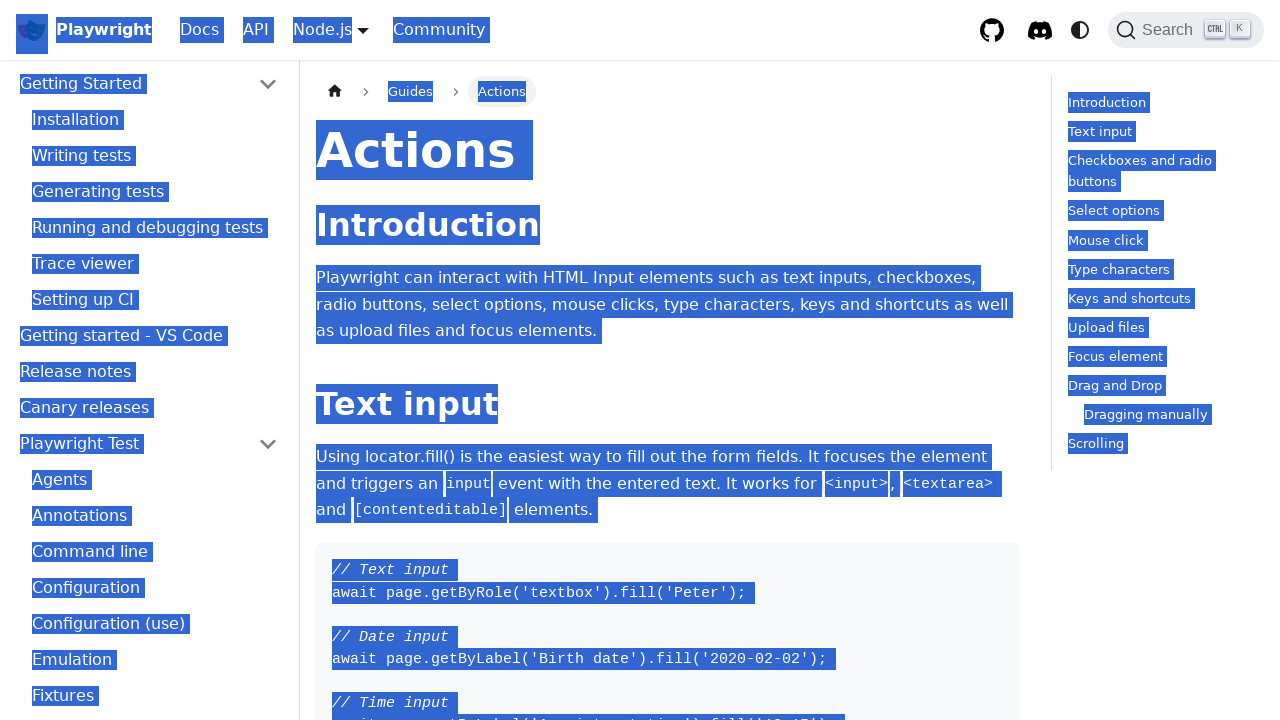